Tests iframe handling by navigating to W3Schools JavaScript tryit page, switching to the result iframe, and clicking a button within the iframe.

Starting URL: https://www.w3schools.com/js/tryit.asp?filename=tryjs_myfirst

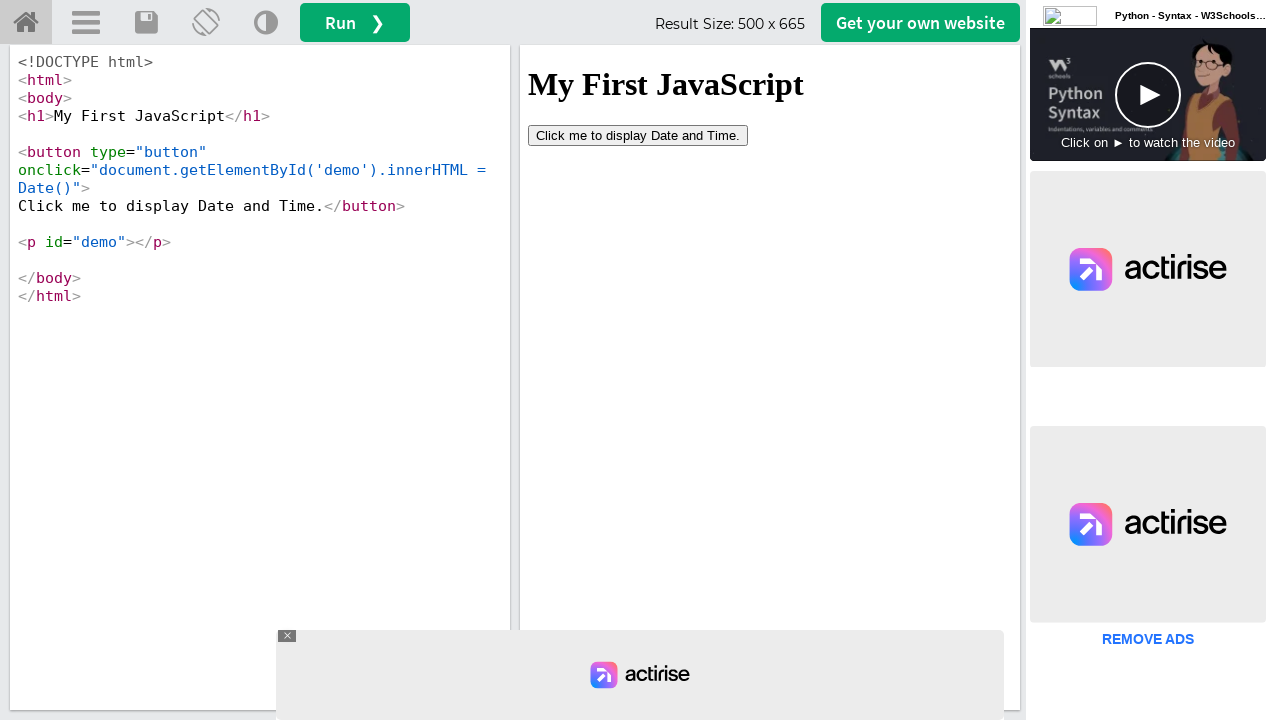

Waited for iframe#iframeResult to be available
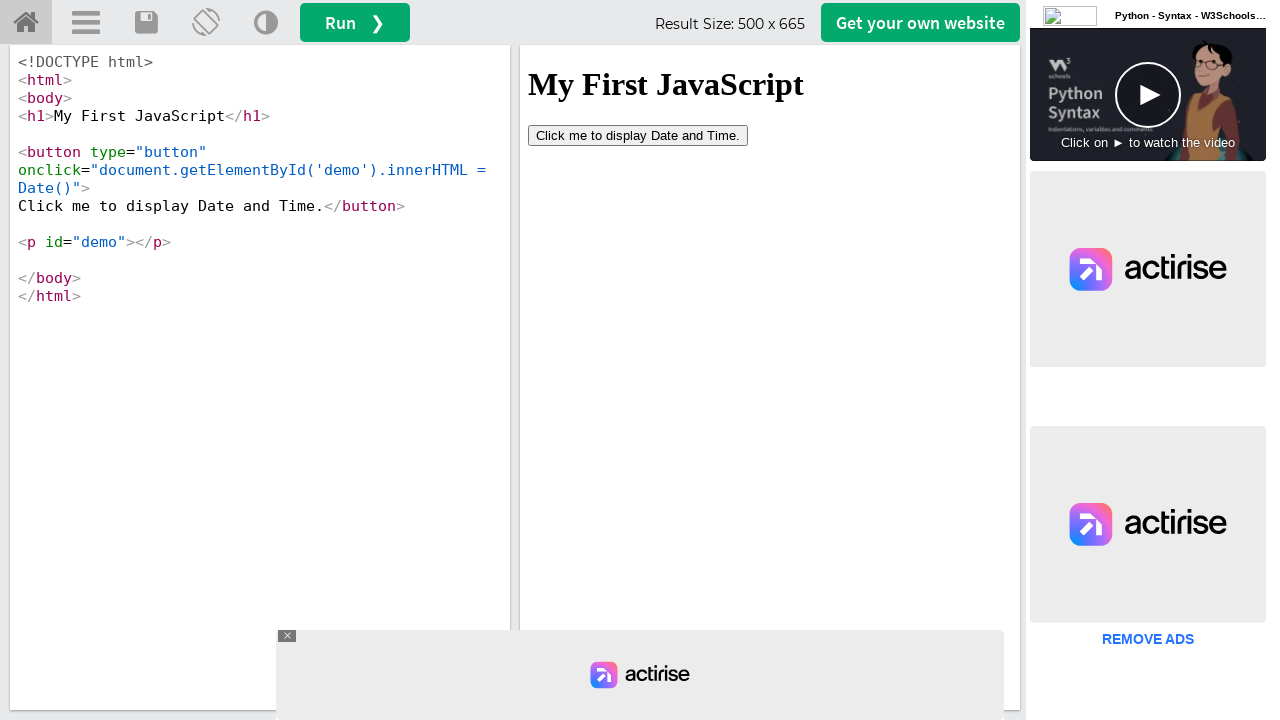

Located the result iframe using frame_locator
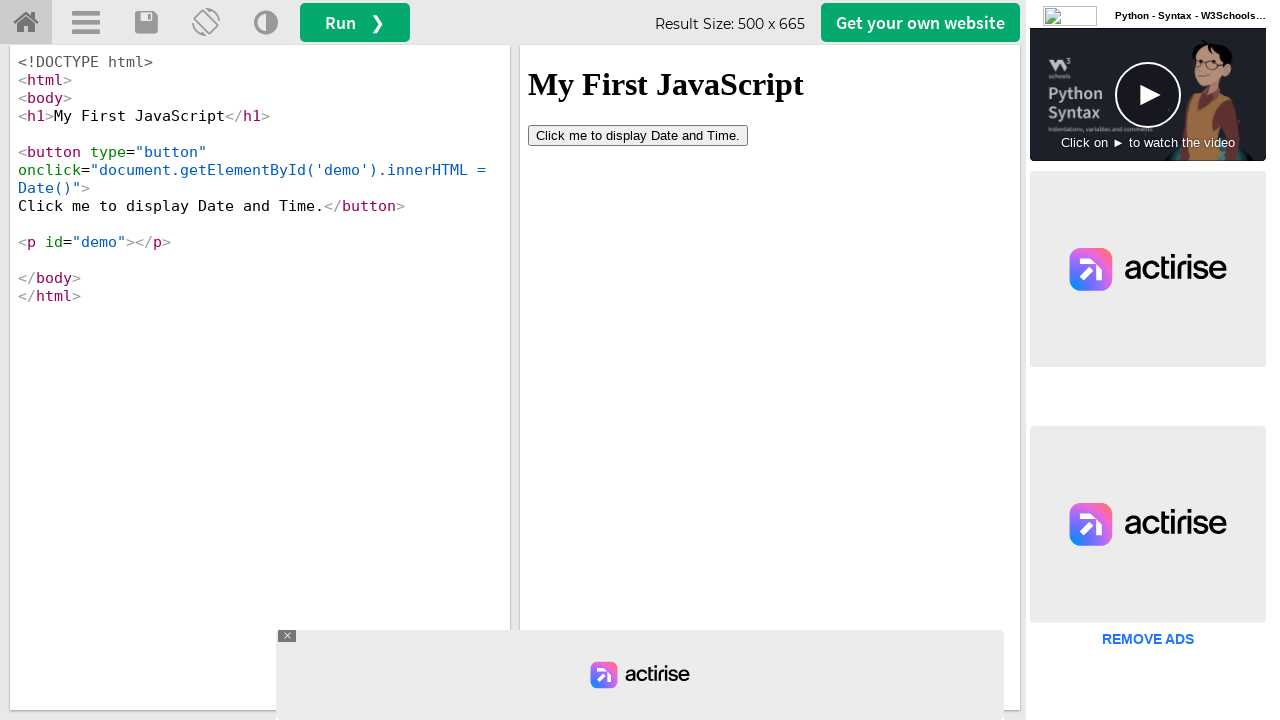

Waited for button element to load inside the iframe
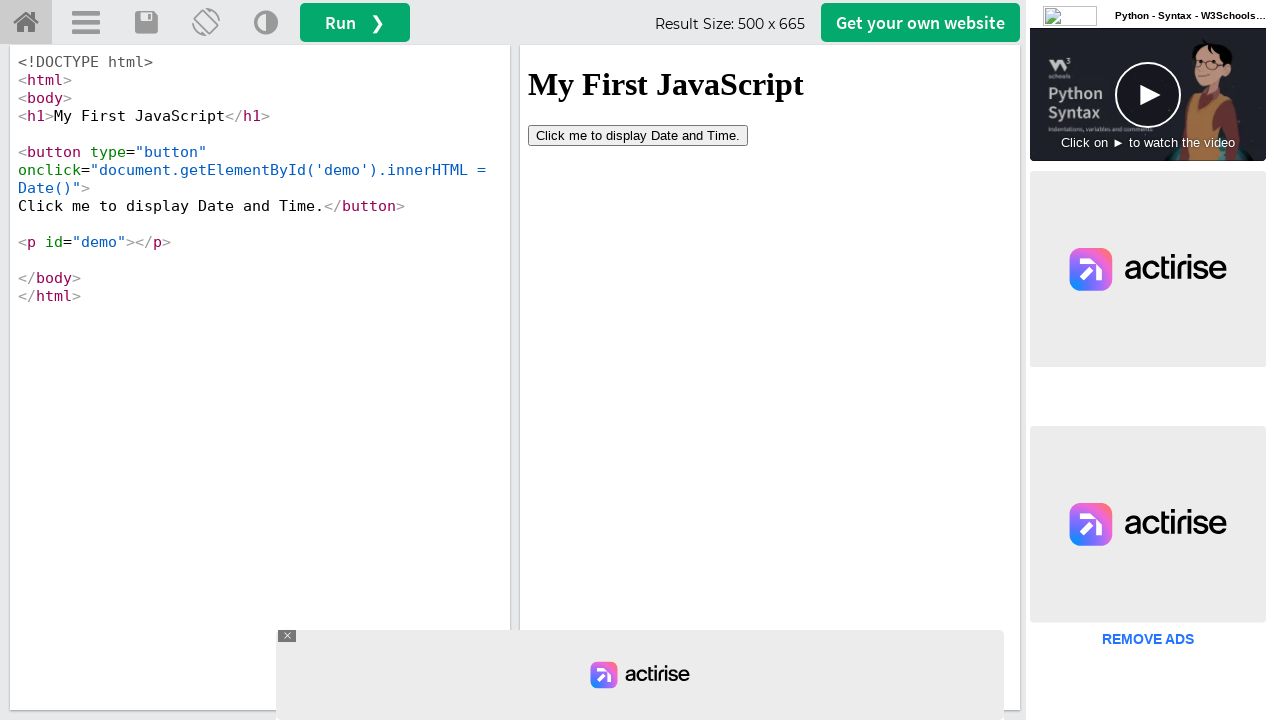

Clicked the button inside the iframe at (638, 135) on #iframeResult >> internal:control=enter-frame >> button[type='button']
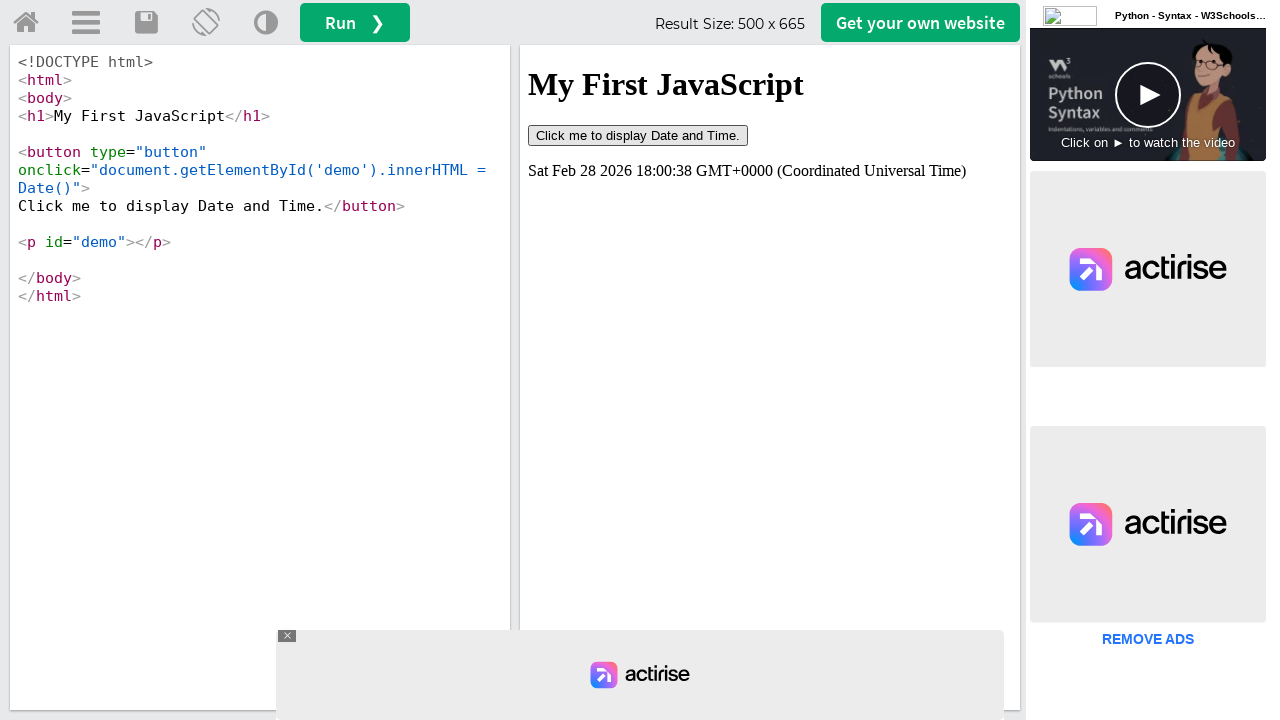

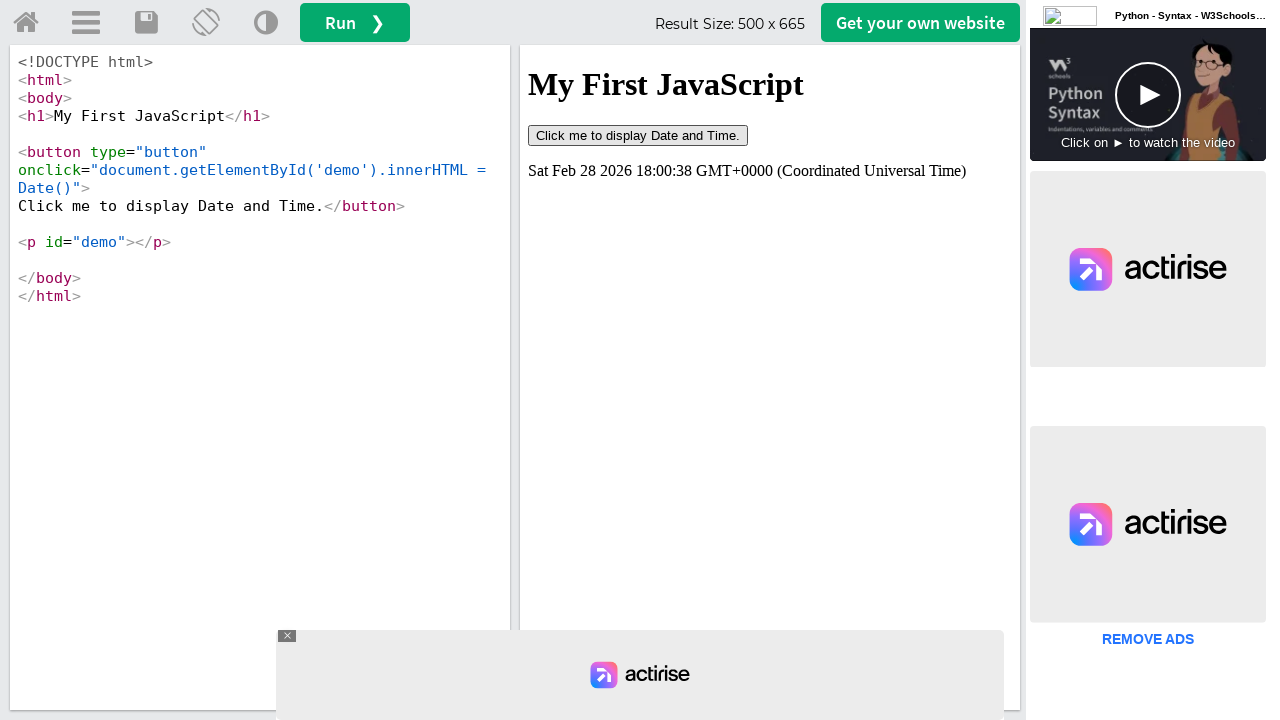